Tests that a todo item is removed when edited to an empty string

Starting URL: https://demo.playwright.dev/todomvc

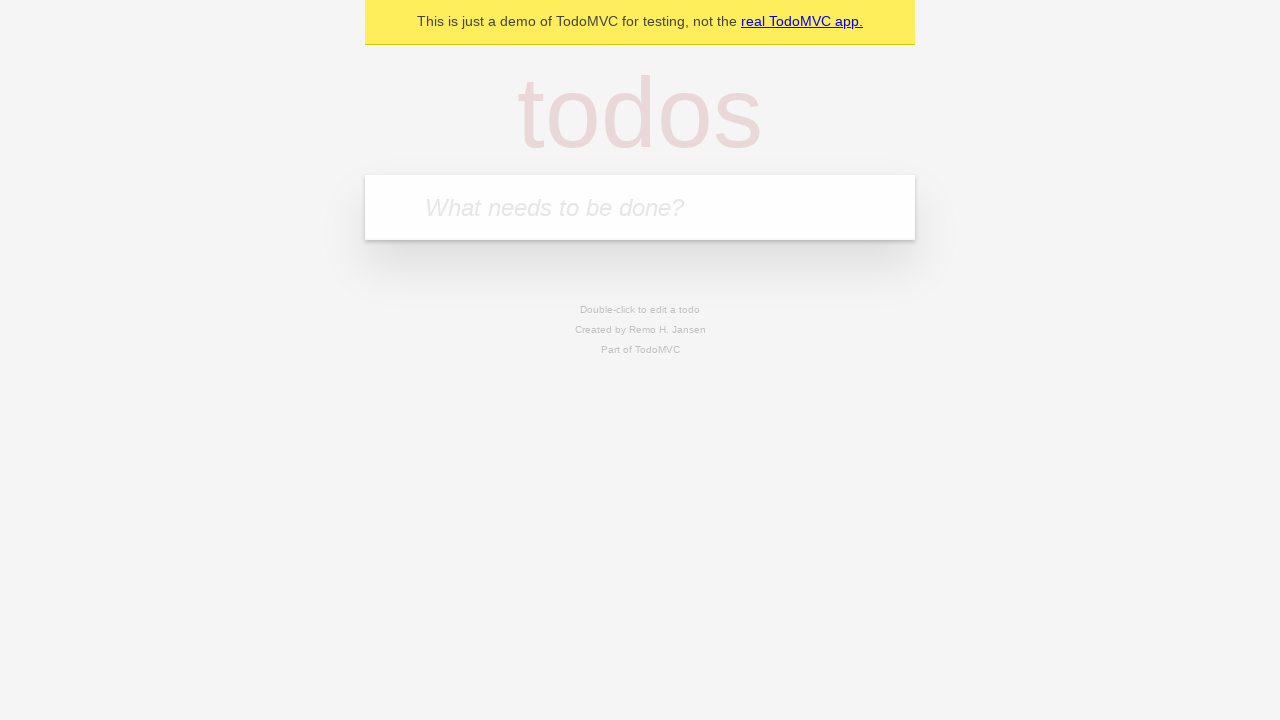

Filled todo input with 'buy some cheese' on internal:attr=[placeholder="What needs to be done?"i]
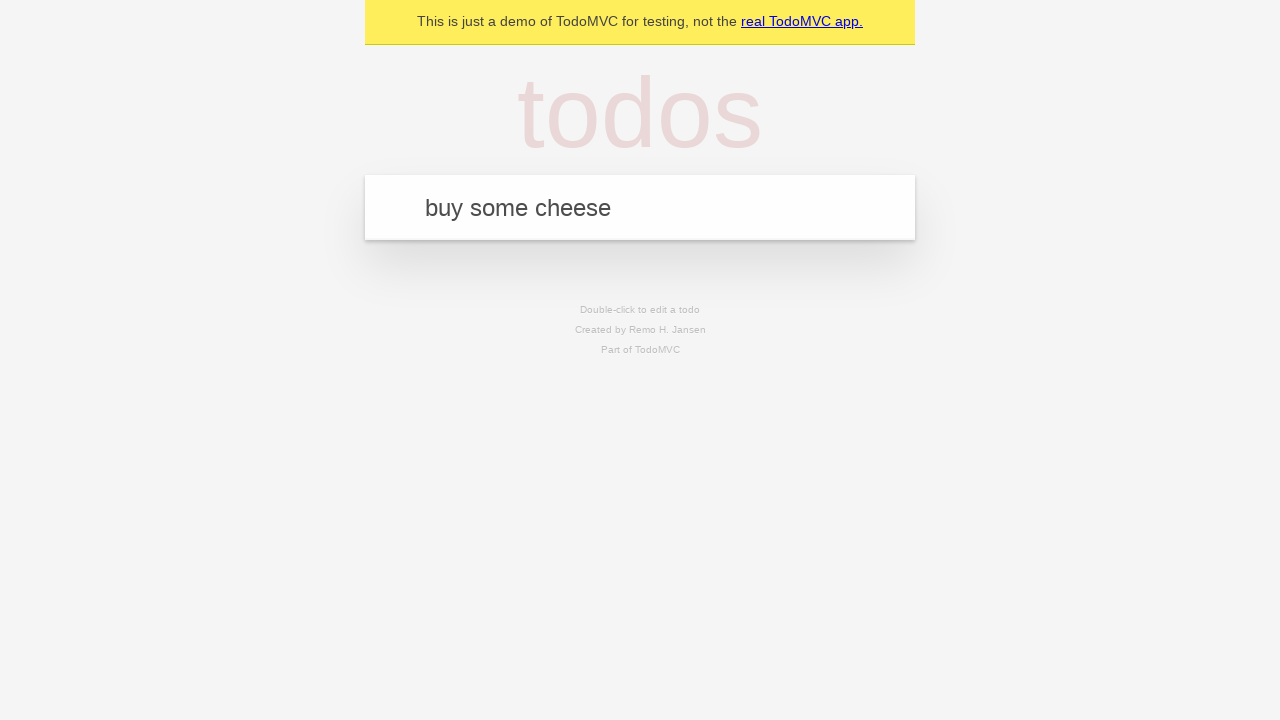

Pressed Enter to create first todo item on internal:attr=[placeholder="What needs to be done?"i]
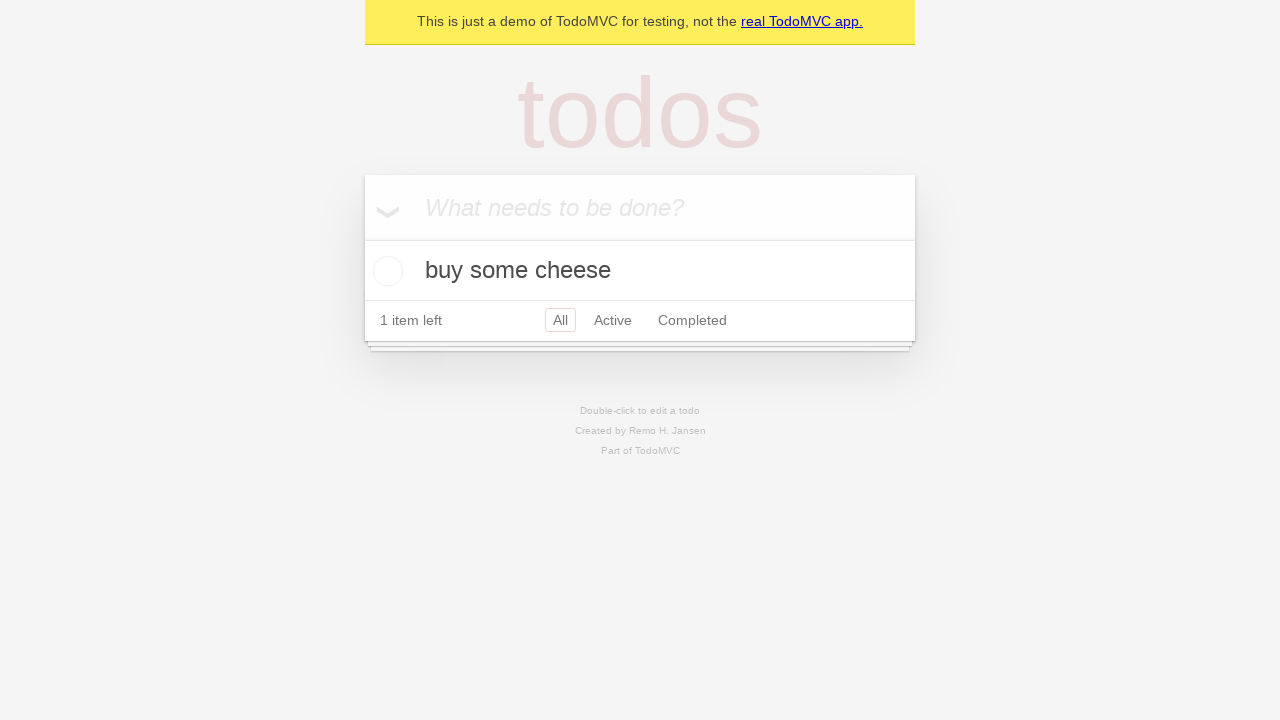

Filled todo input with 'feed the cat' on internal:attr=[placeholder="What needs to be done?"i]
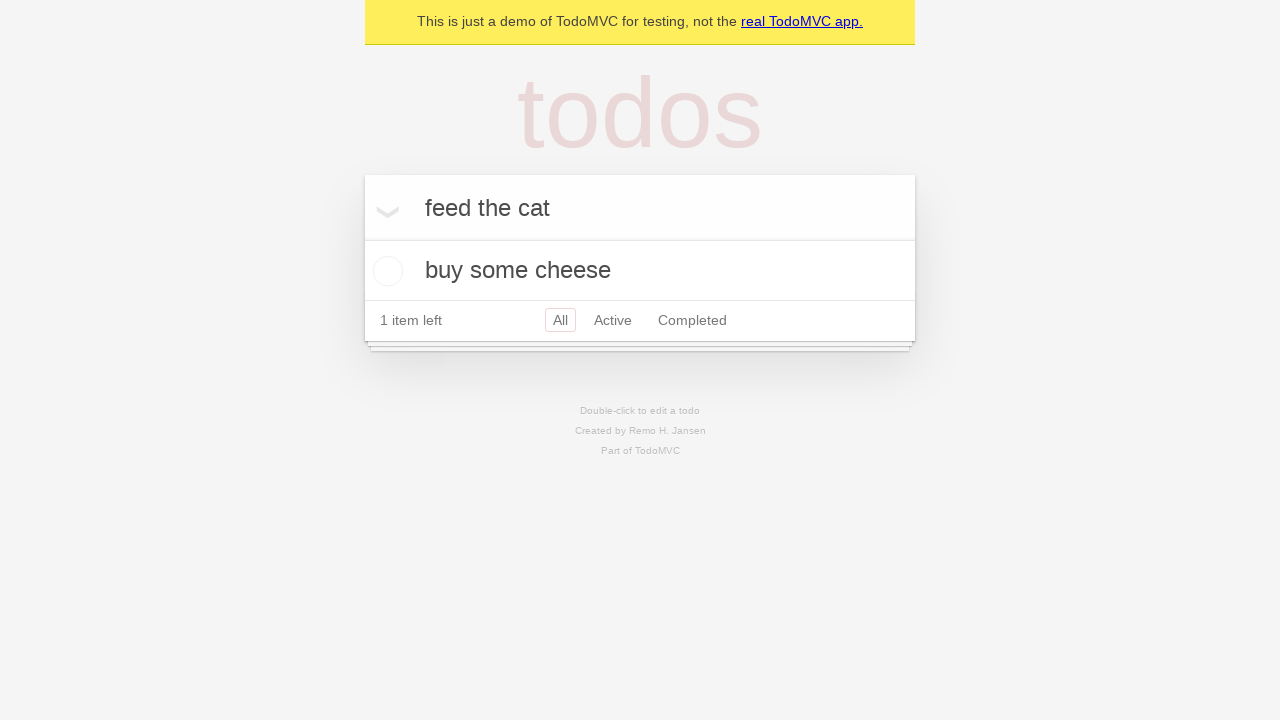

Pressed Enter to create second todo item on internal:attr=[placeholder="What needs to be done?"i]
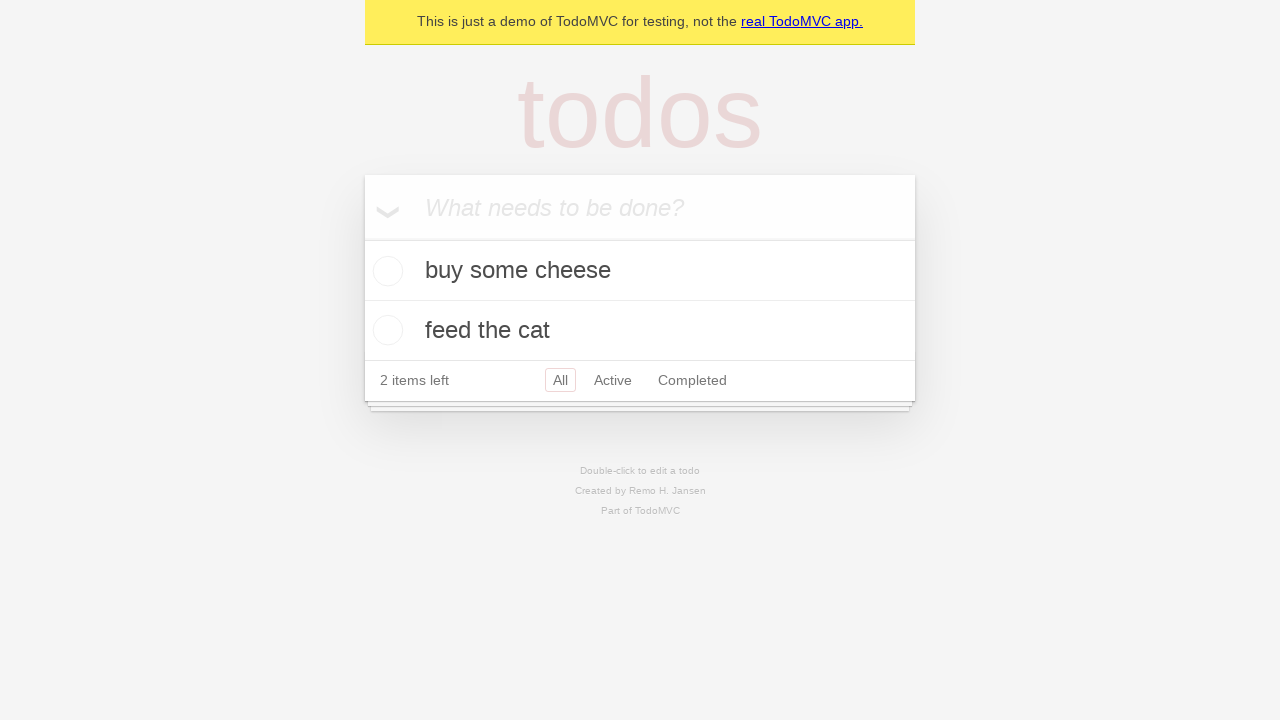

Filled todo input with 'book a doctors appointment' on internal:attr=[placeholder="What needs to be done?"i]
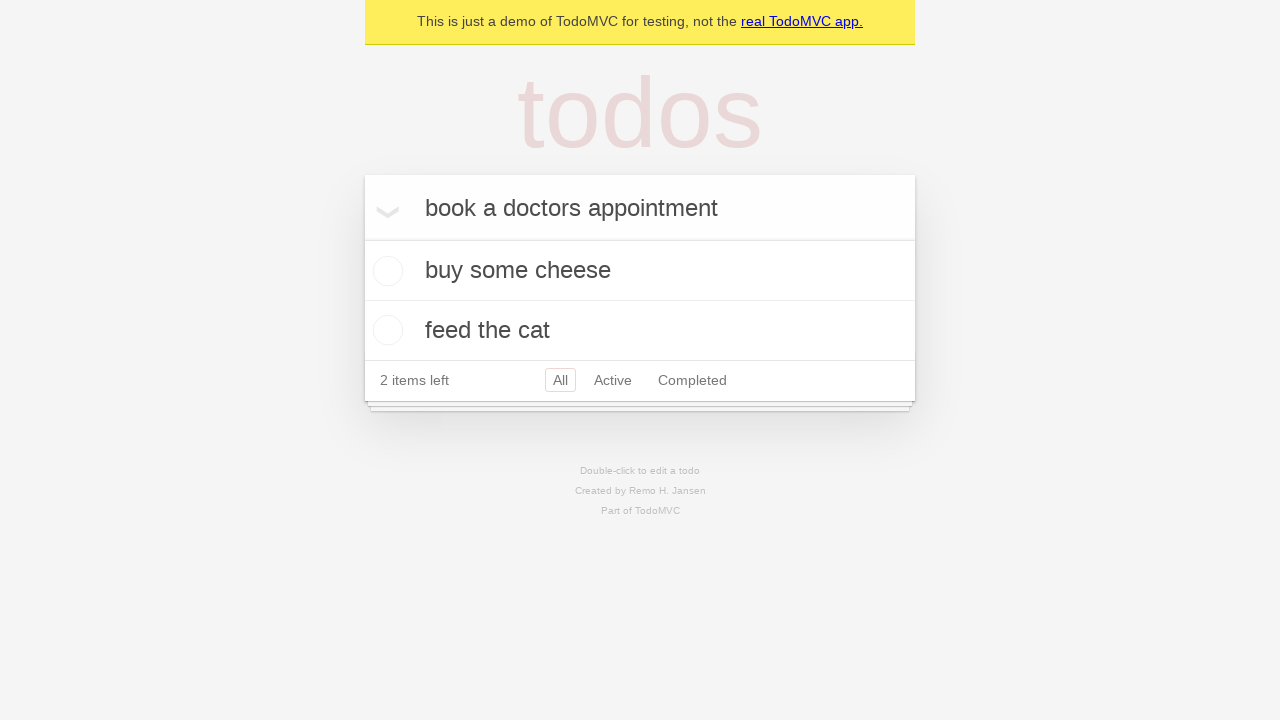

Pressed Enter to create third todo item on internal:attr=[placeholder="What needs to be done?"i]
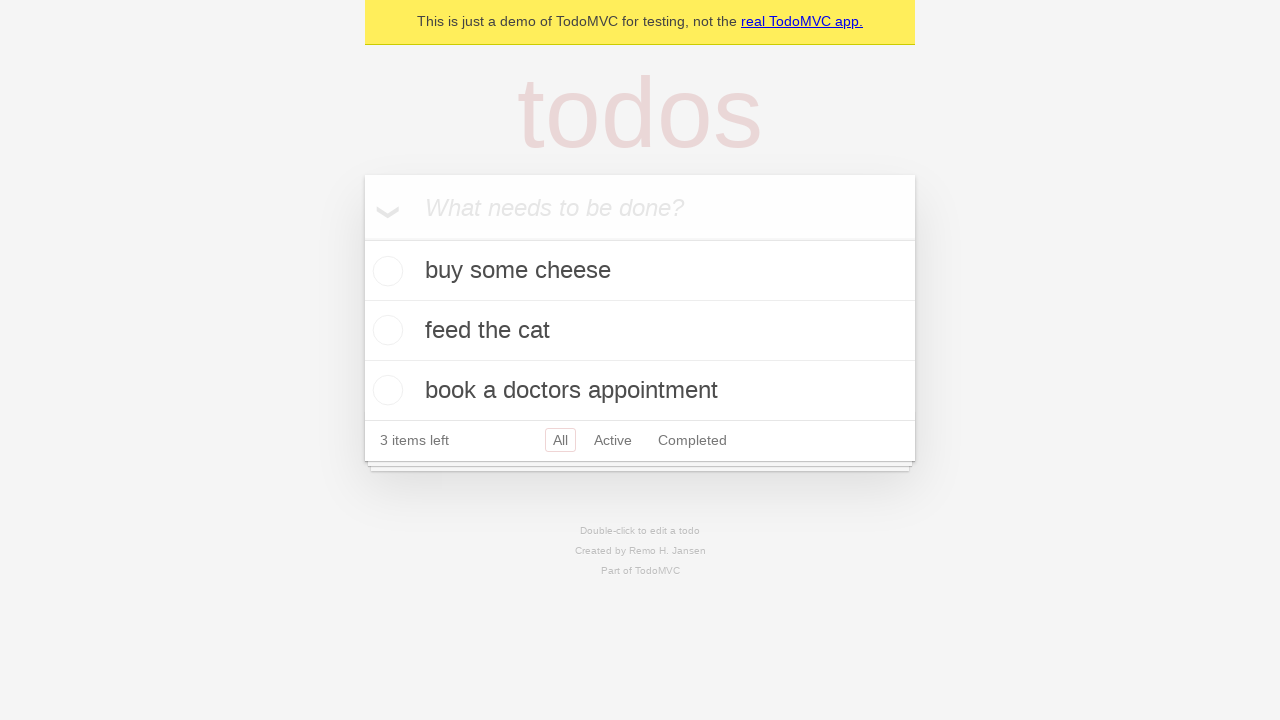

Double-clicked second todo item to enter edit mode at (640, 331) on internal:testid=[data-testid="todo-item"s] >> nth=1
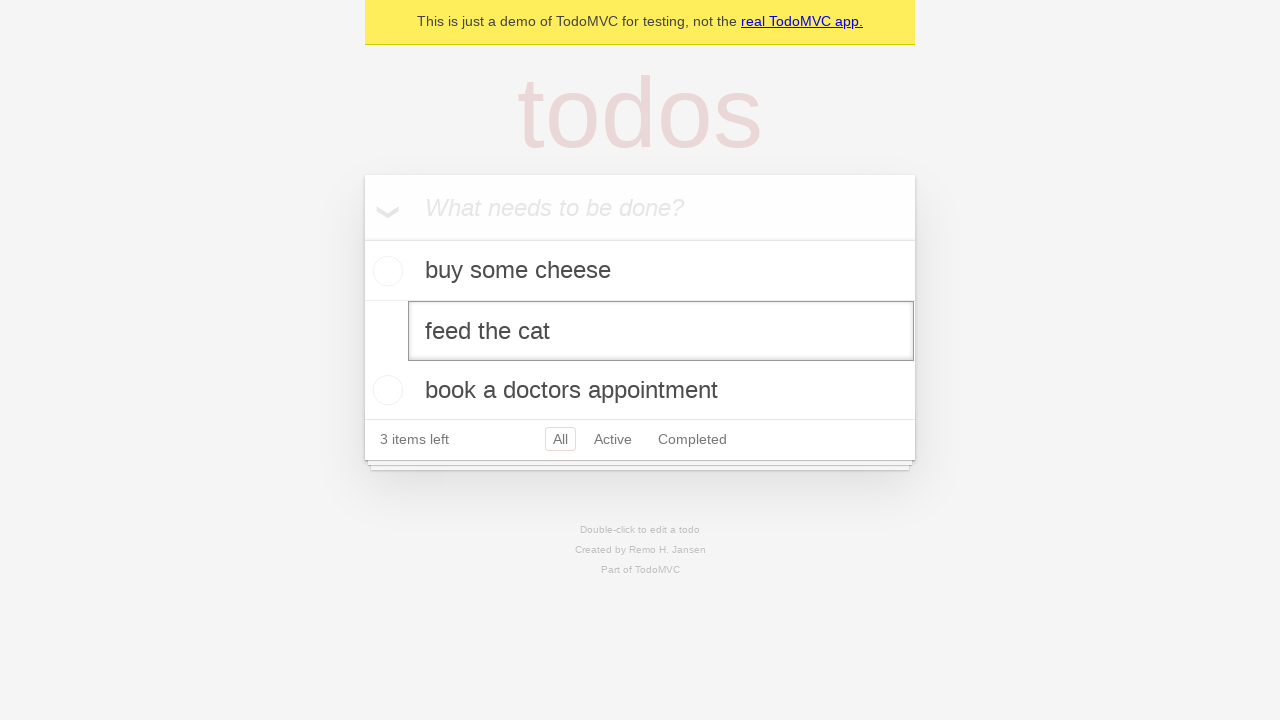

Cleared text from edit field in second todo item on internal:testid=[data-testid="todo-item"s] >> nth=1 >> internal:role=textbox[nam
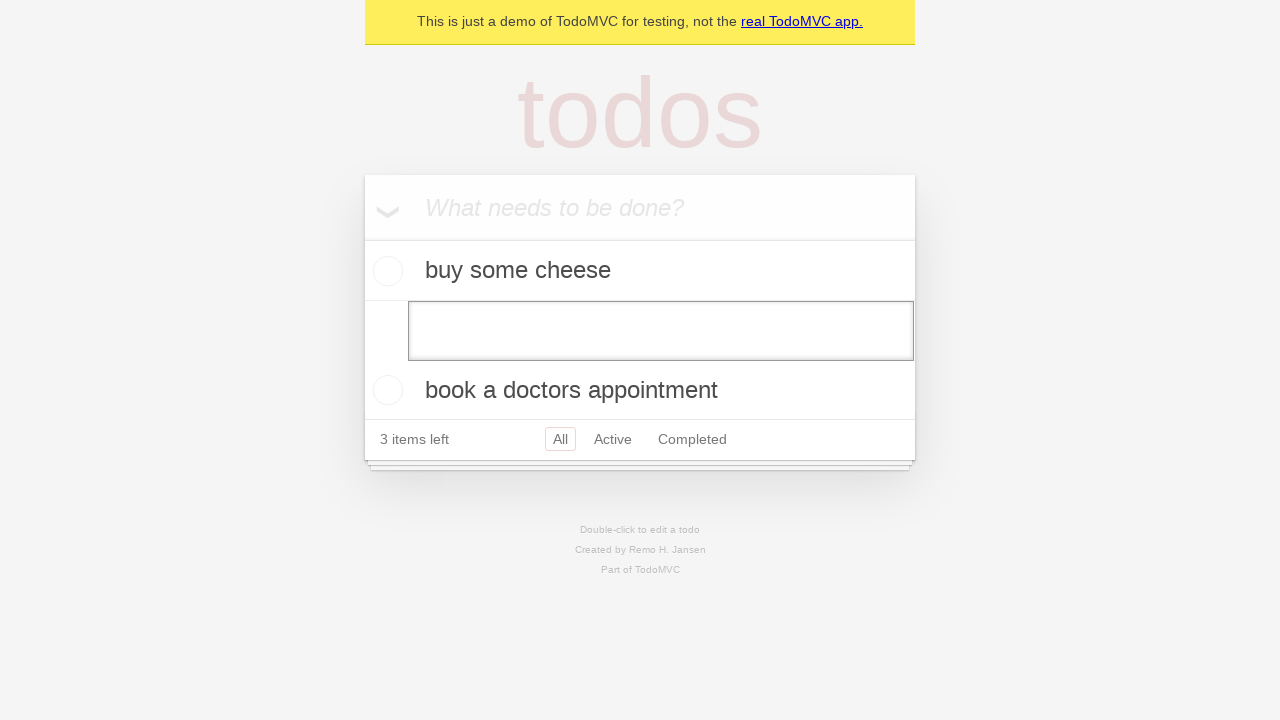

Pressed Enter to confirm empty edit, removing the todo item on internal:testid=[data-testid="todo-item"s] >> nth=1 >> internal:role=textbox[nam
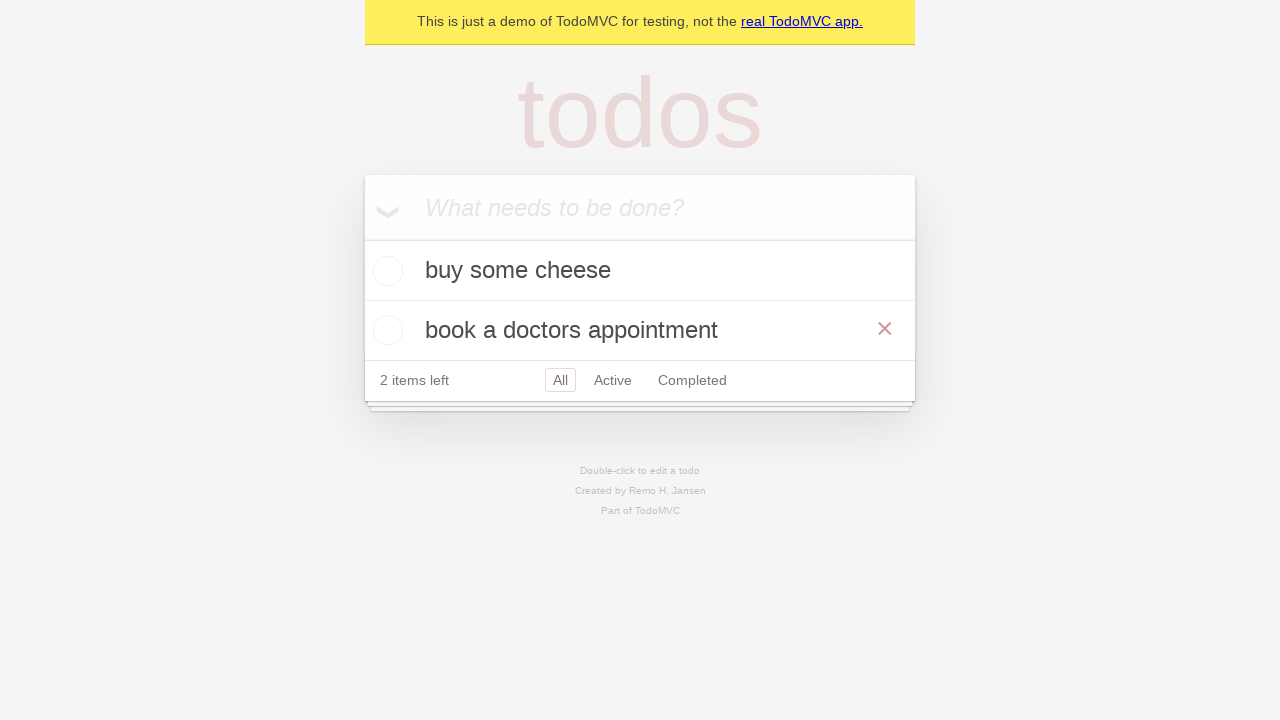

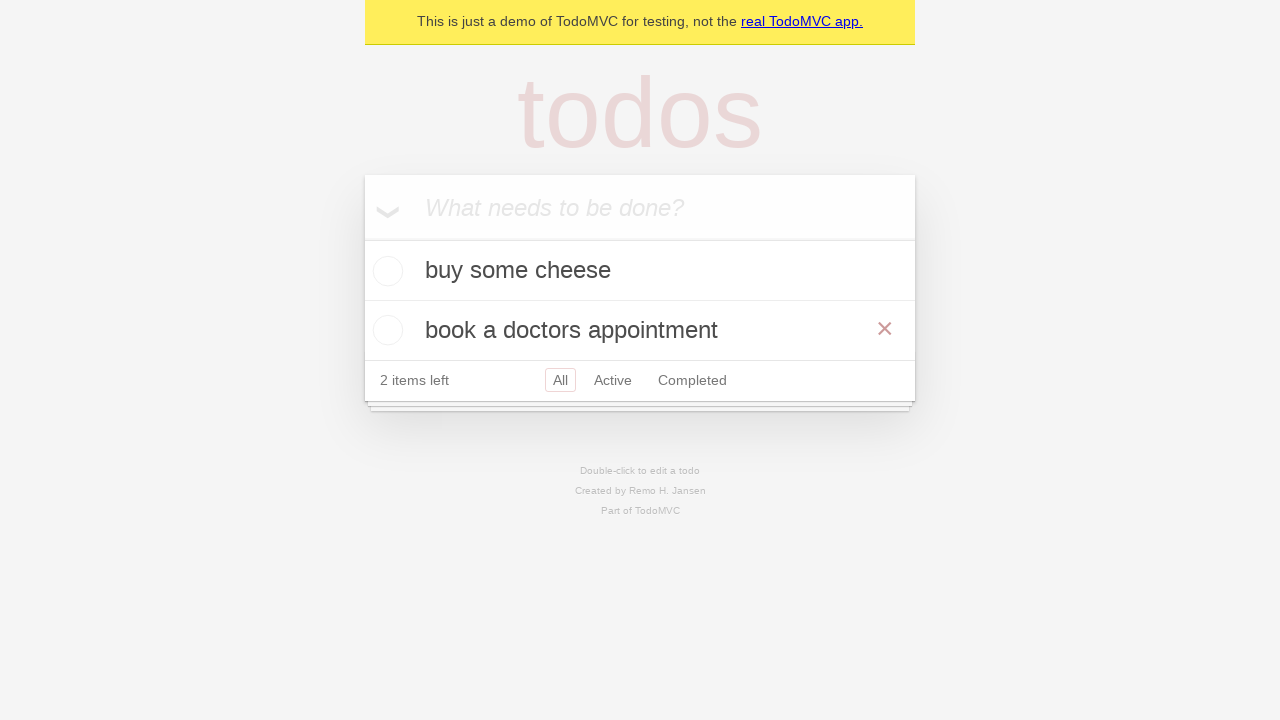